Tests AJAX functionality by clicking a button and verifying dynamic content changes

Starting URL: https://www.w3schools.com/xml/ajax_intro.asp

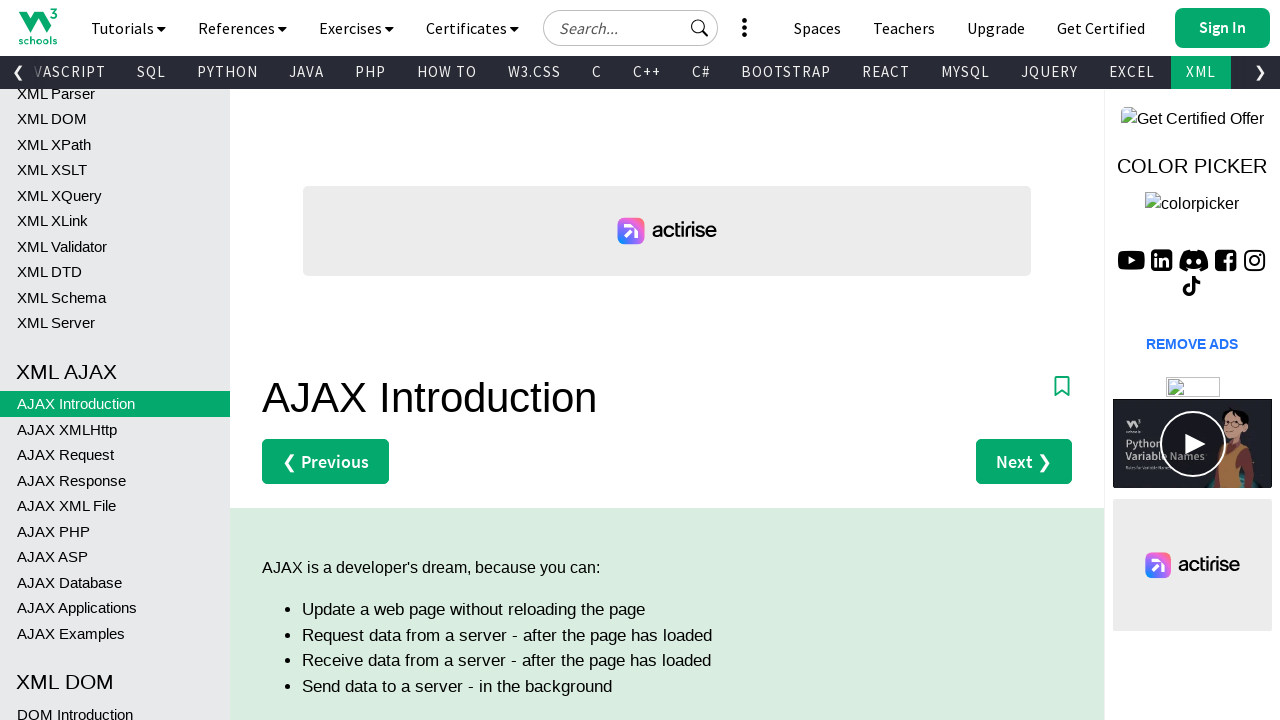

Waited for initial h2 element to be visible in demo section
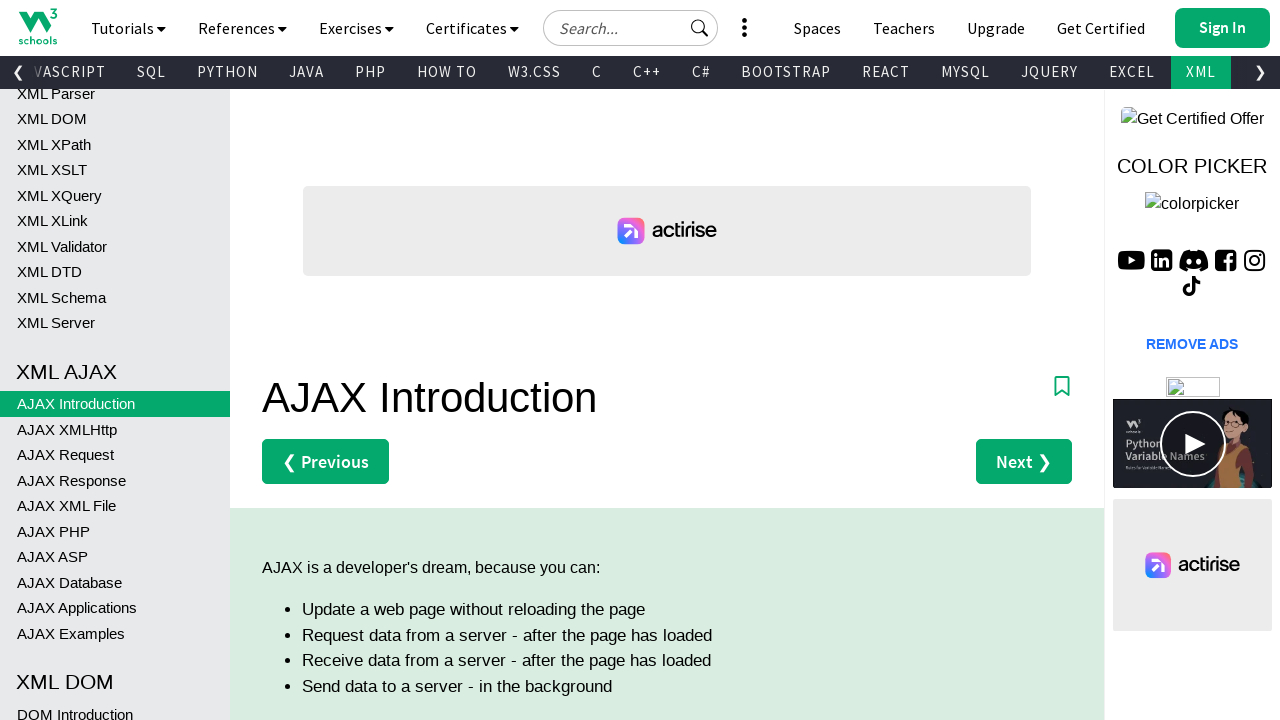

Waited for button element to appear in demo section
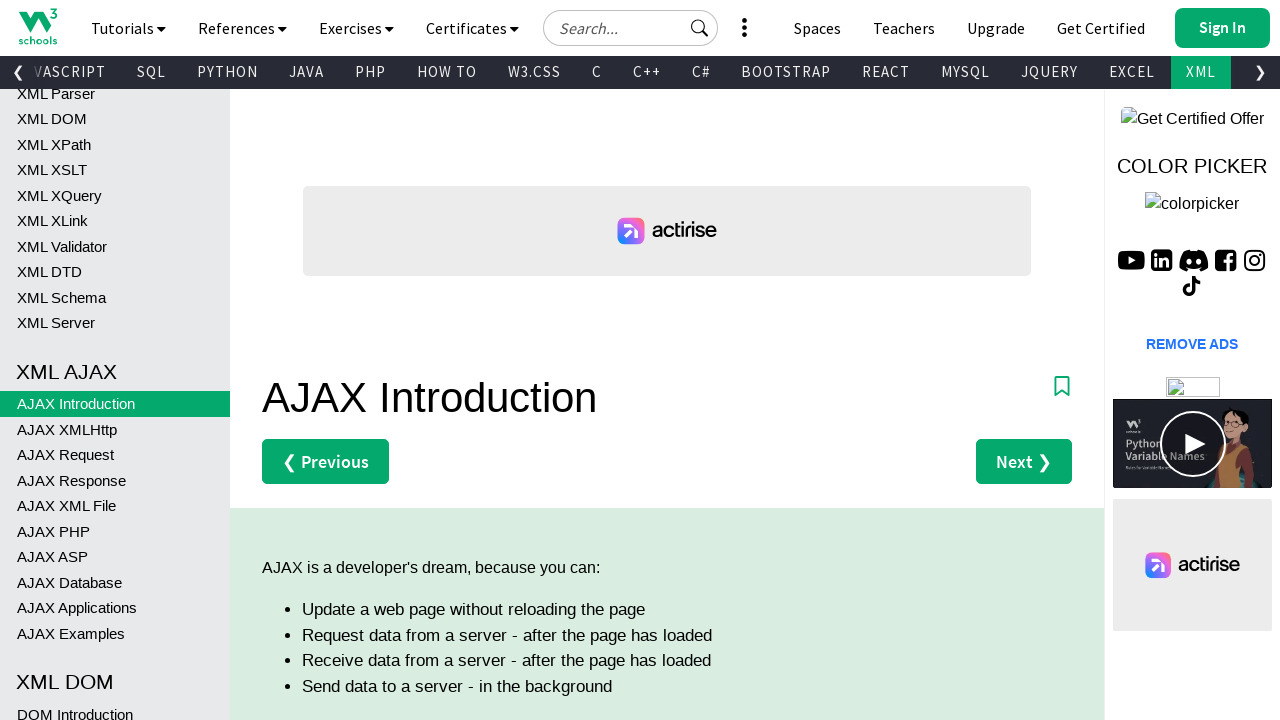

Scrolled the change button into view
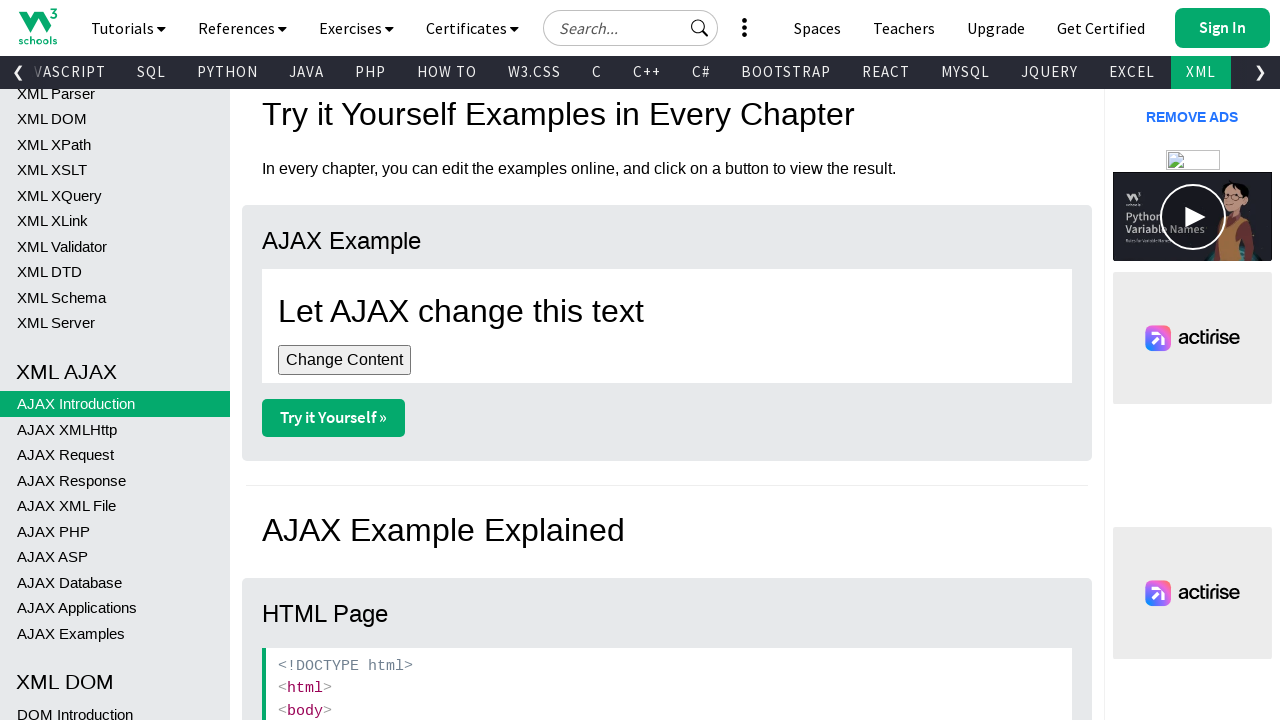

Clicked the change button to trigger AJAX request at (344, 360) on div#demo > button
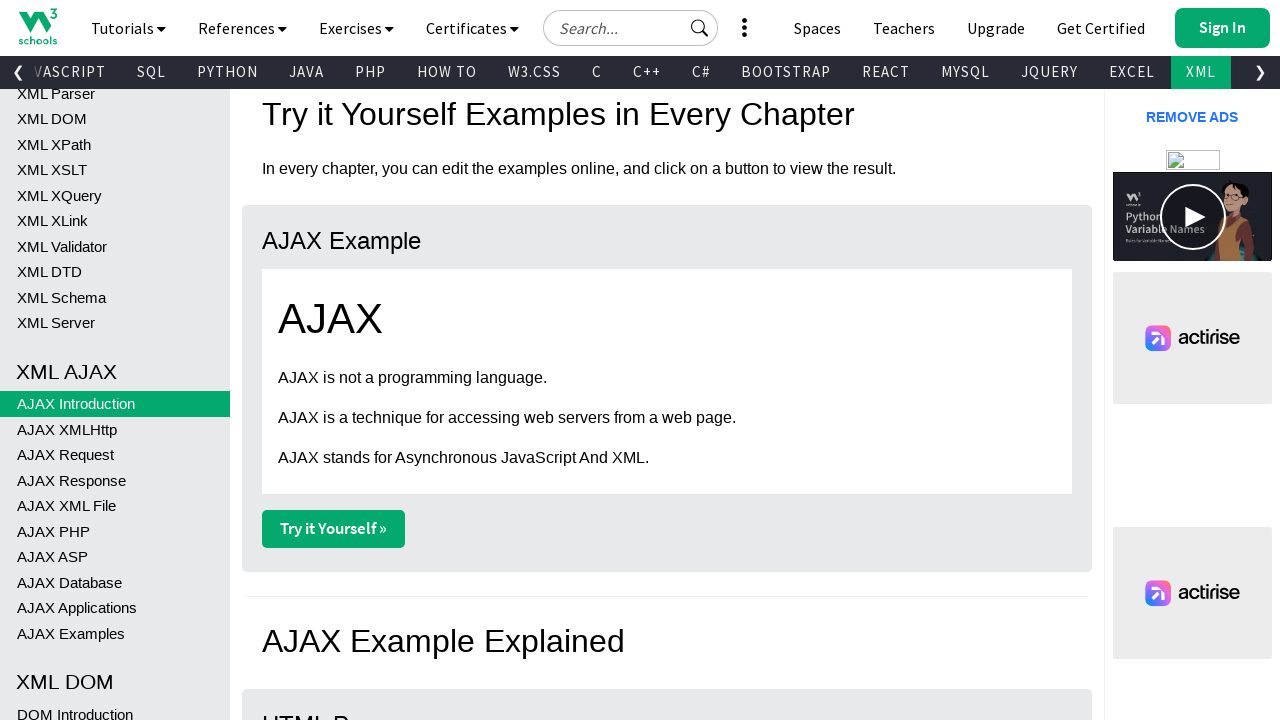

Verified original h2 element disappeared
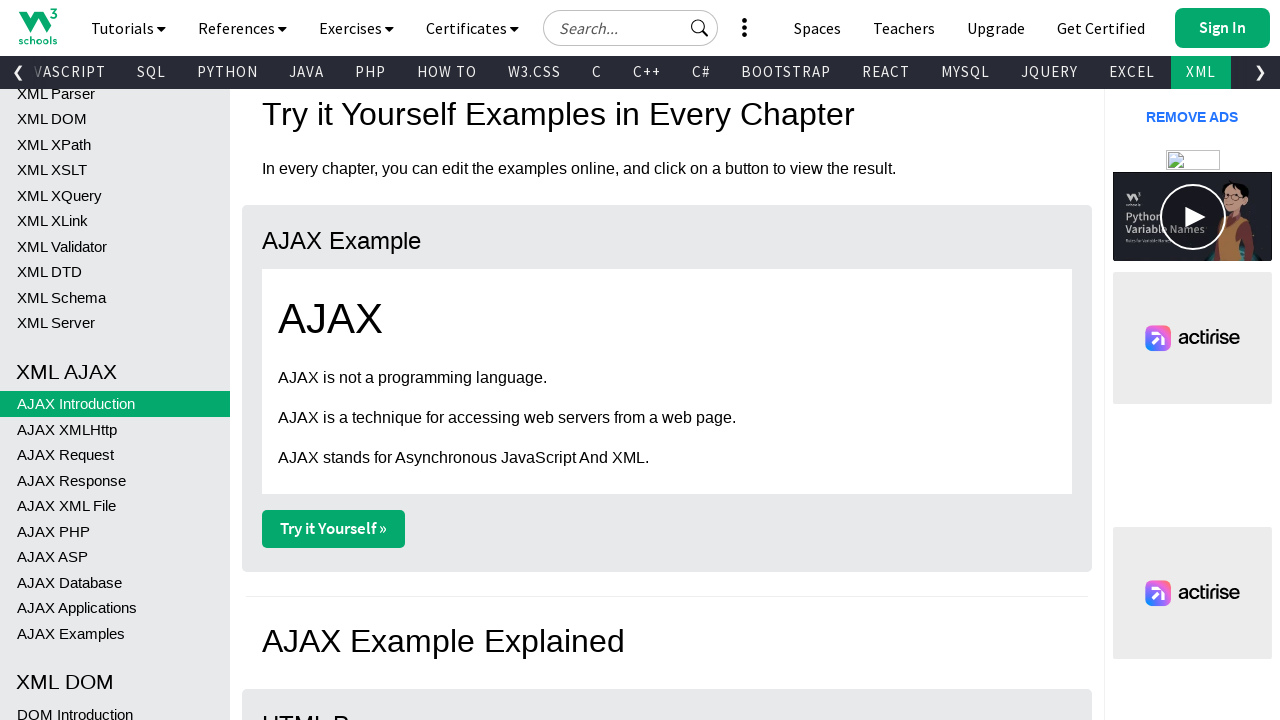

Verified new dynamic content loaded with h1 and paragraph elements
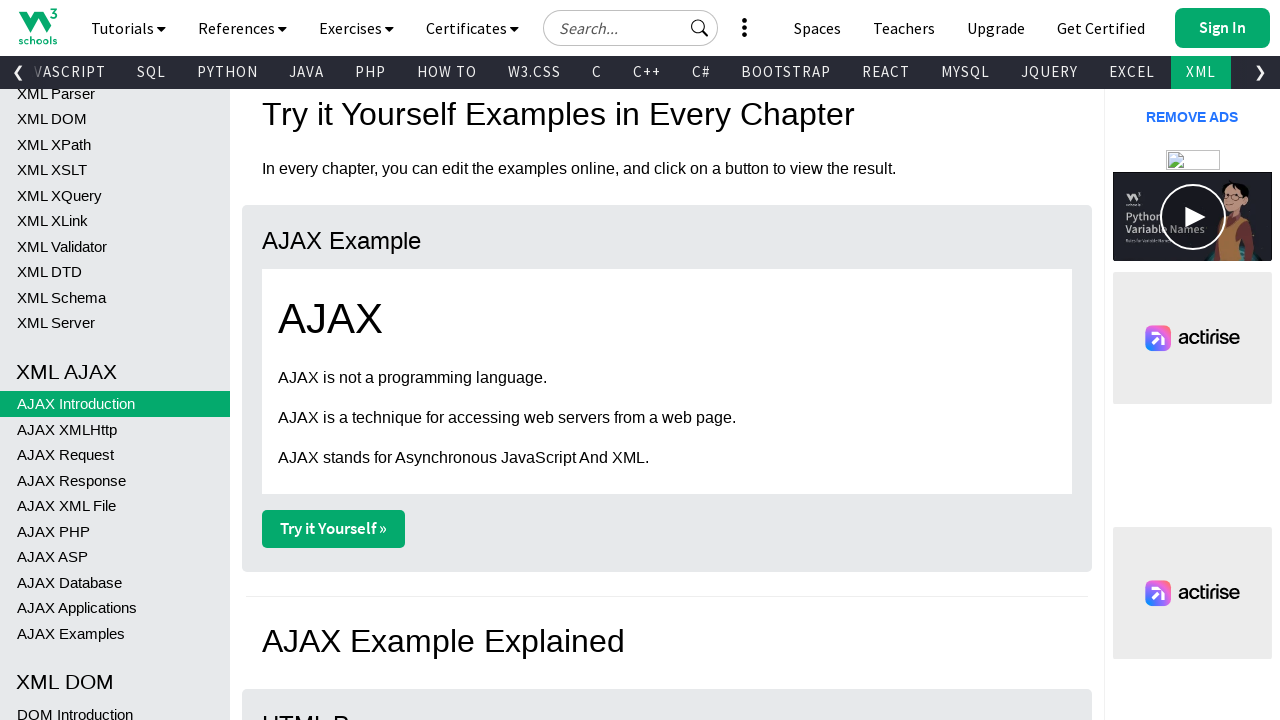

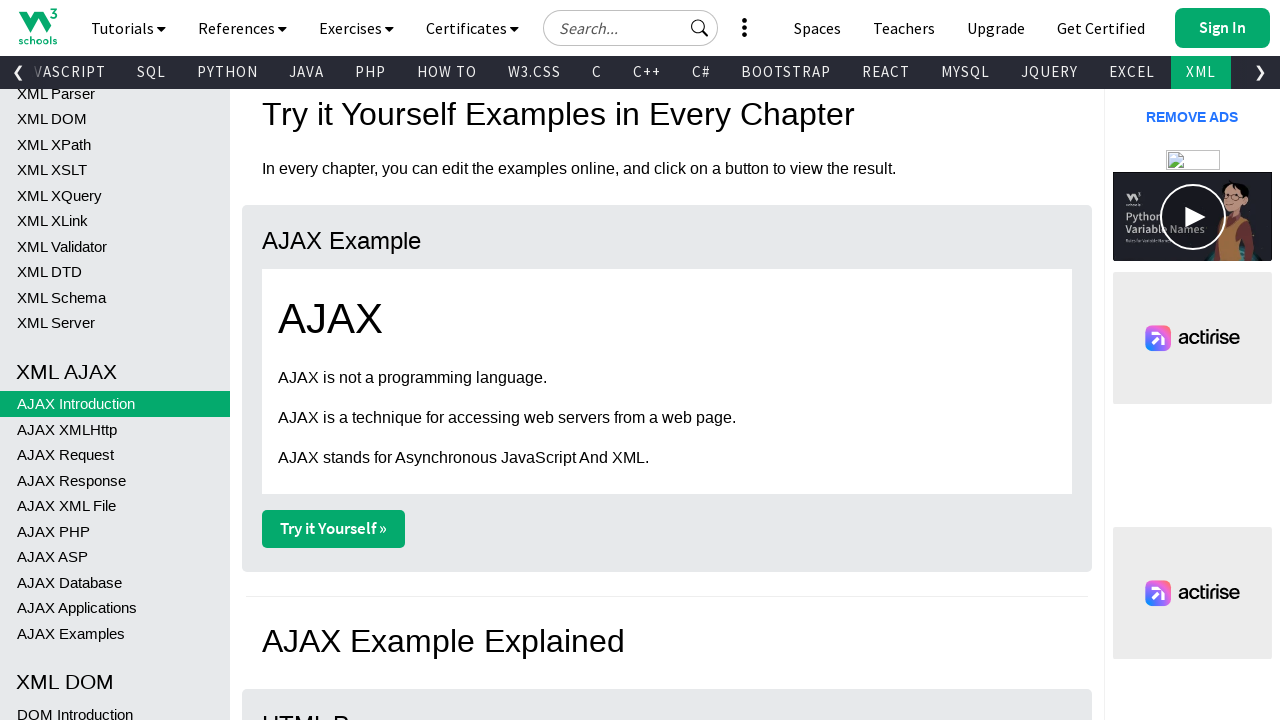